Tests adding the same product twice to cart and verifying the quantity shows 2

Starting URL: https://jupiter.cloud.planittesting.com/#/

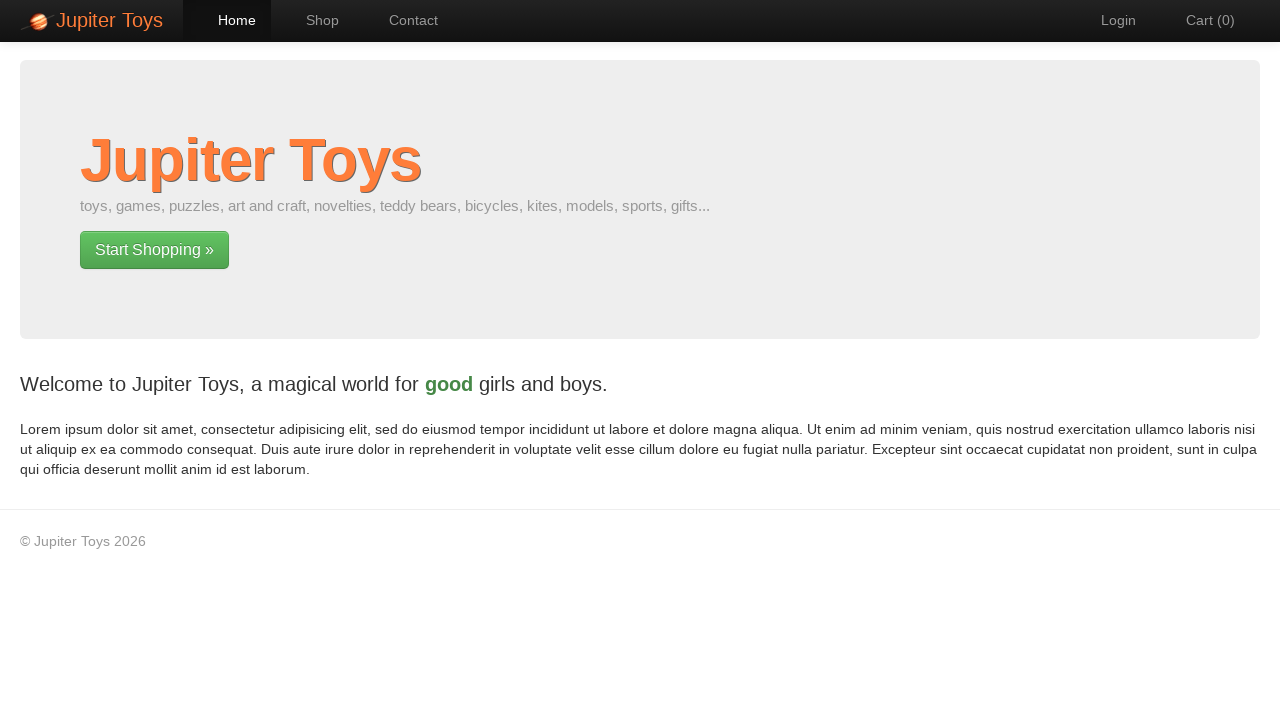

Clicked 'Start Shopping' link at (154, 250) on text=Start Shopping »
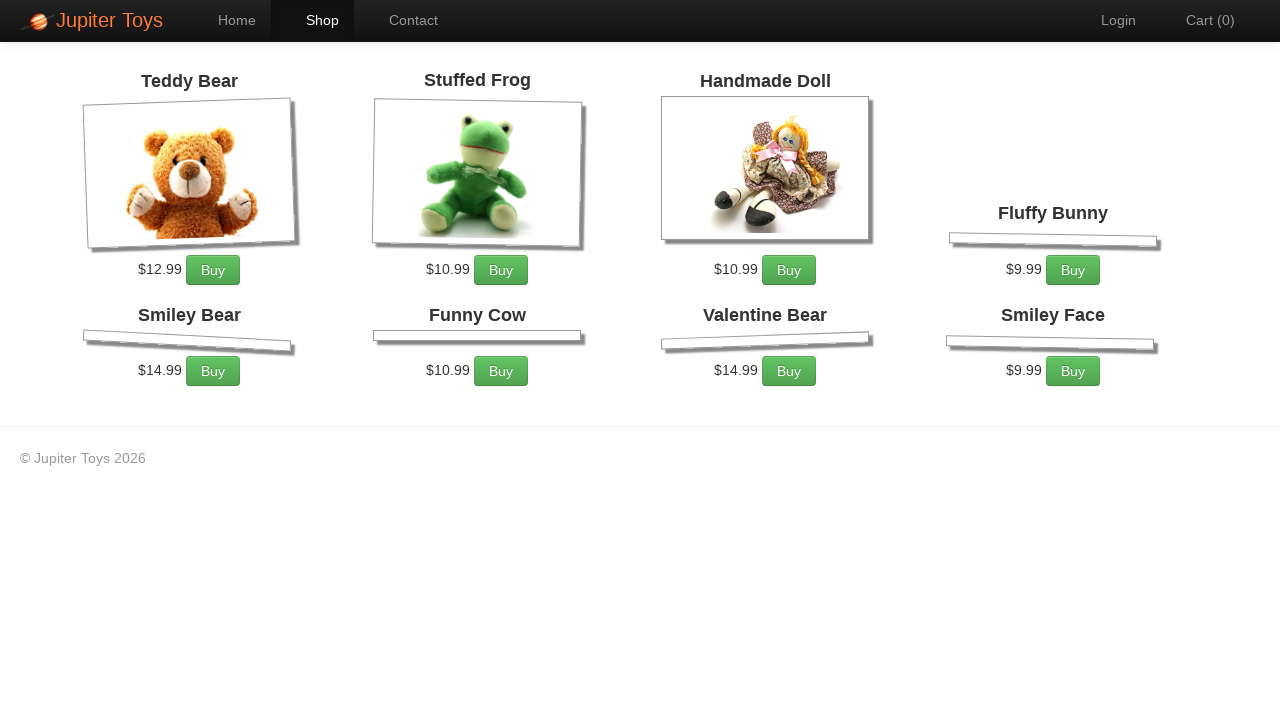

Shop page loaded with product-1 visible
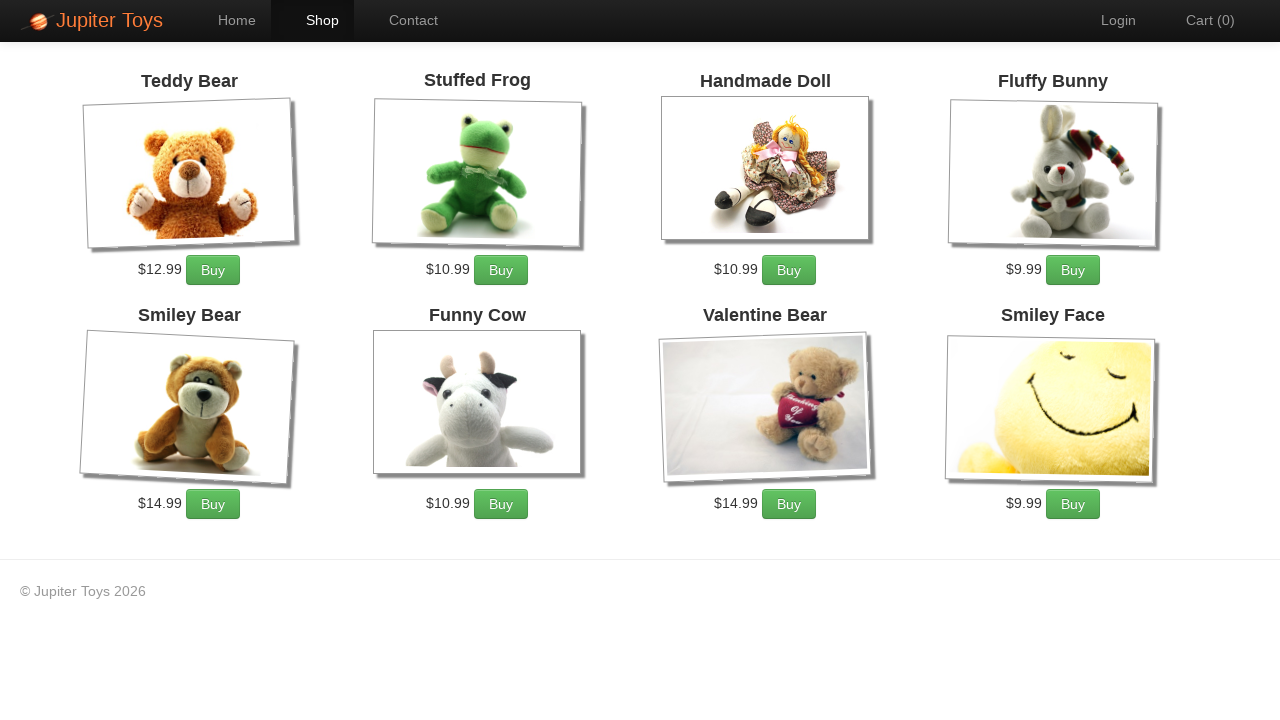

Clicked Buy button on first product (first time) at (213, 270) on #product-1 >> text=Buy
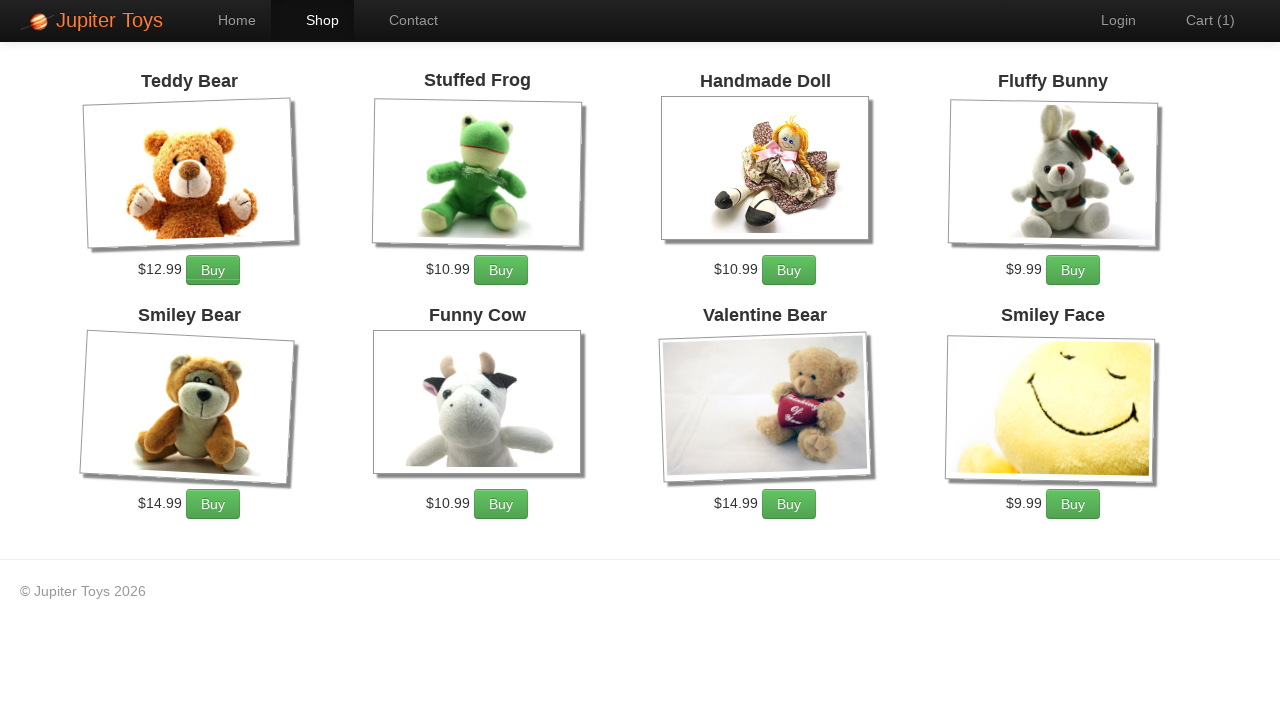

Waited 1 second
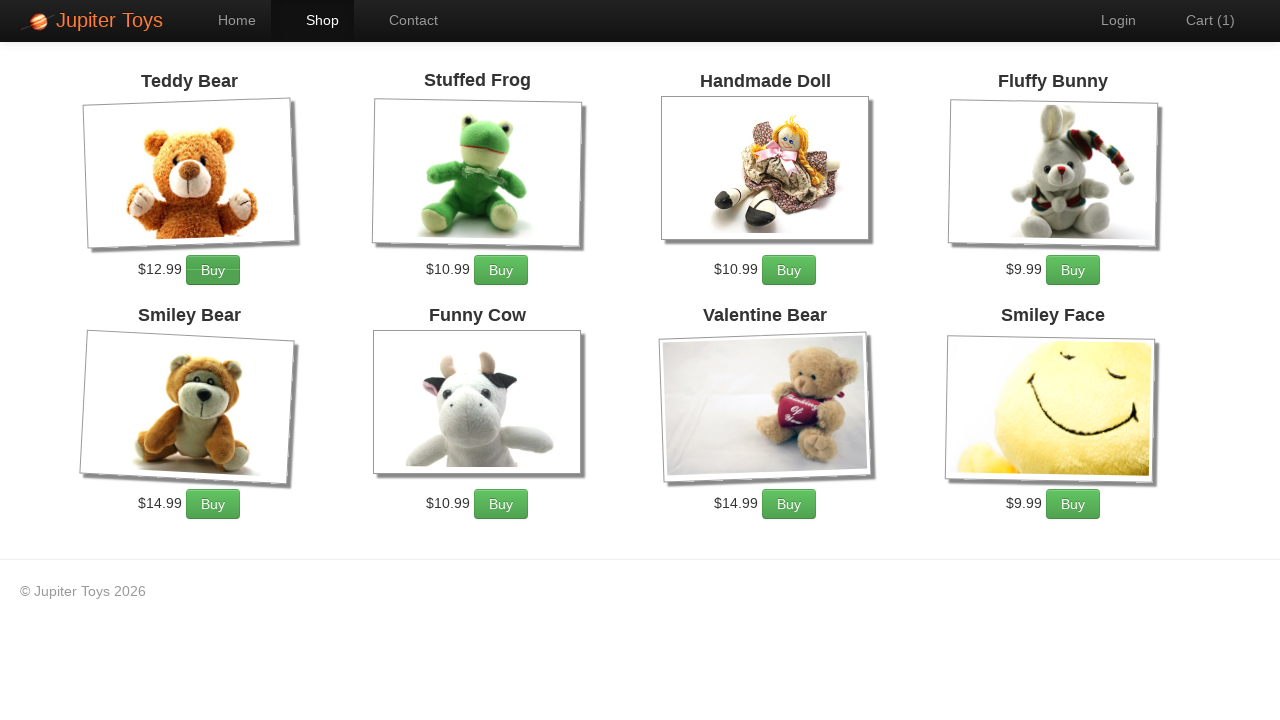

Clicked Buy button on first product (second time) at (213, 270) on #product-1 >> text=Buy
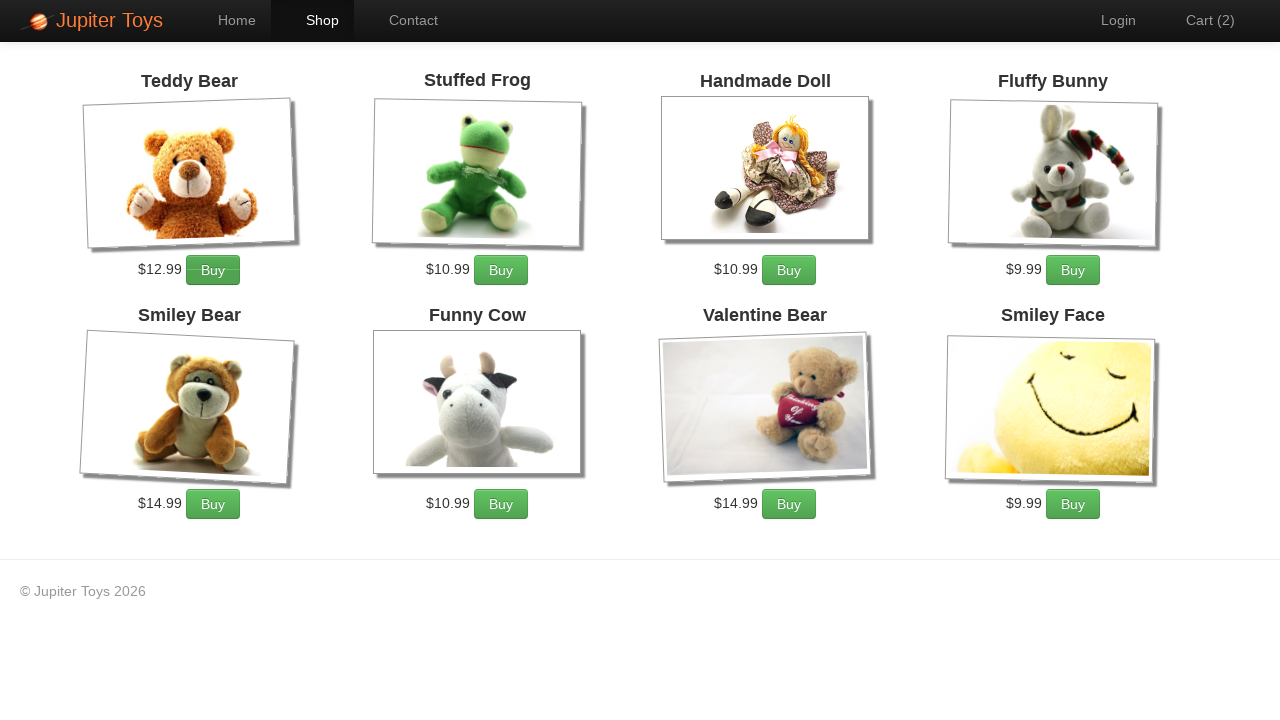

Clicked cart link to navigate to cart page at (1200, 20) on a[href='#/cart']
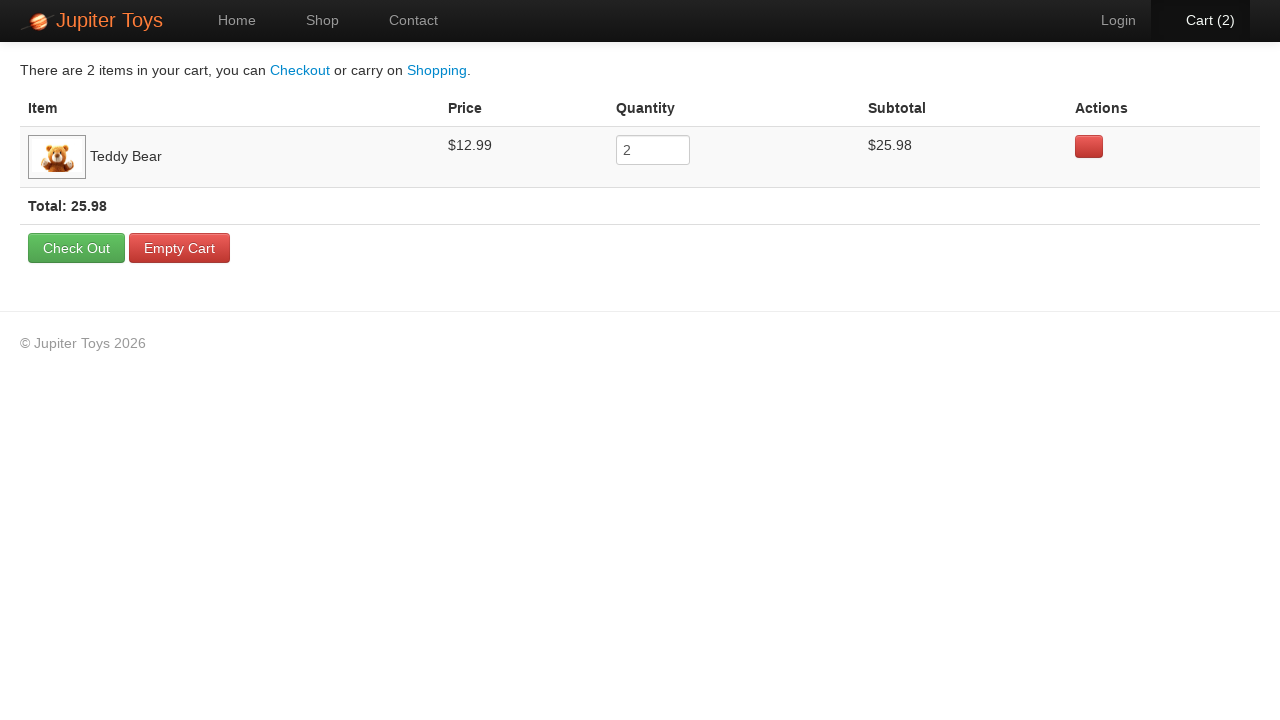

Cart page loaded with quantity input field visible
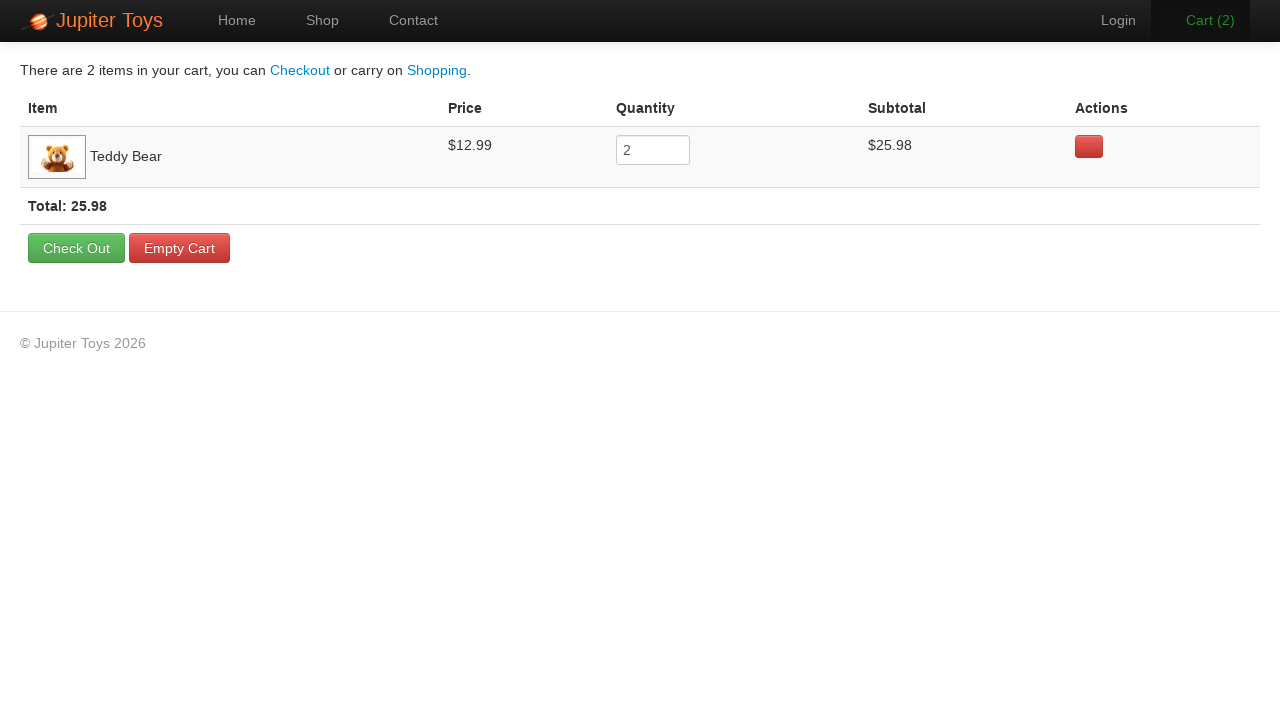

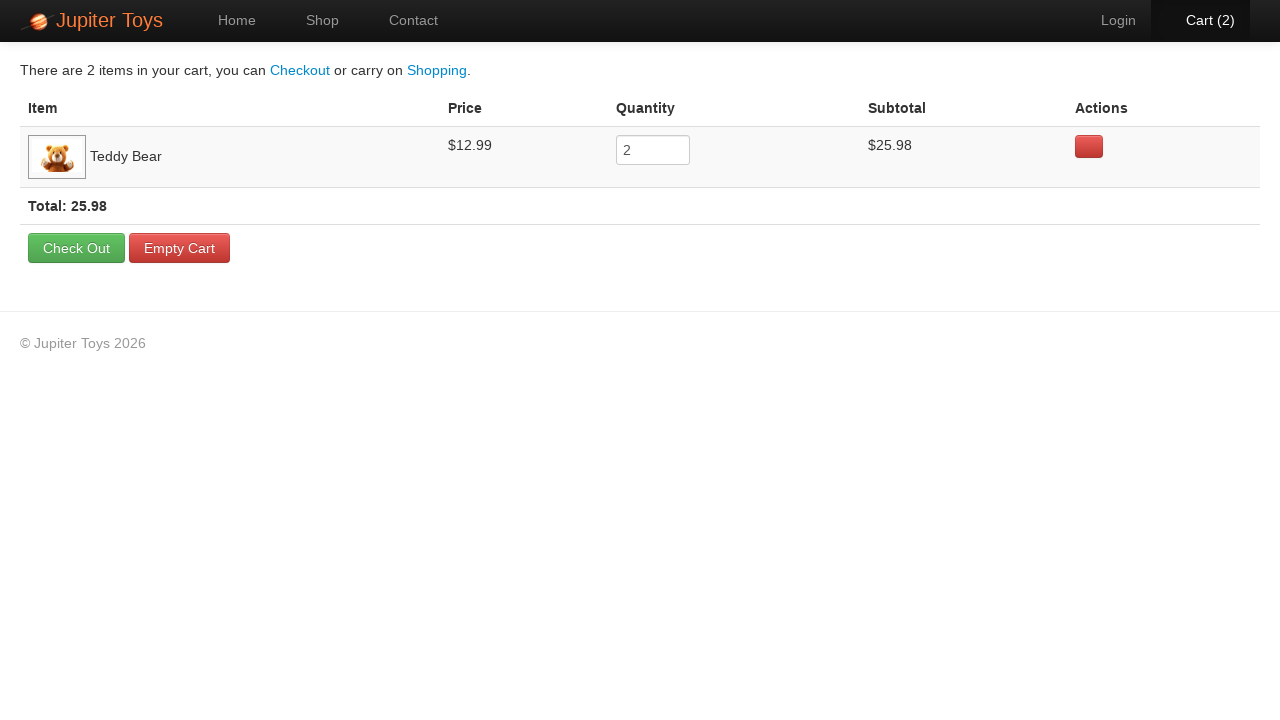